Tests network request interception by blocking requests matching "GetBook" pattern, then navigates to the library section of an Angular demo application by clicking the library button.

Starting URL: https://rahulshettyacademy.com/angularAppdemo/

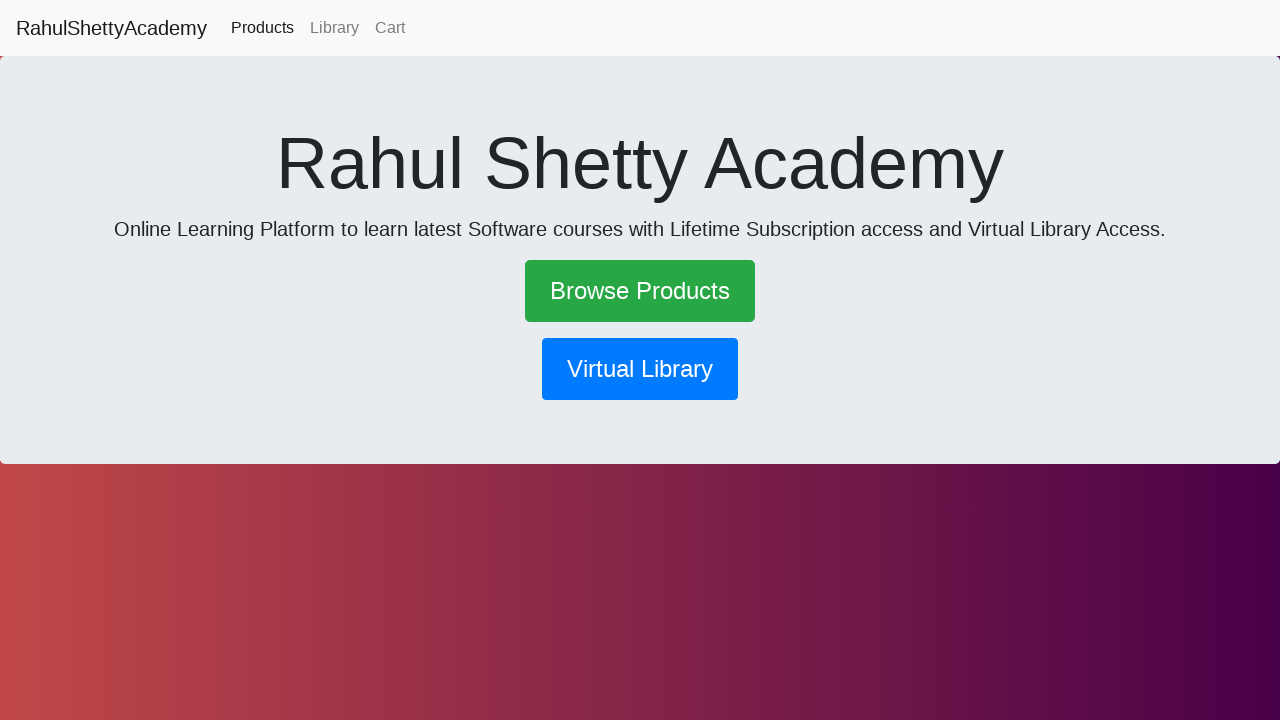

Set up route interception to block requests matching 'GetBook' pattern
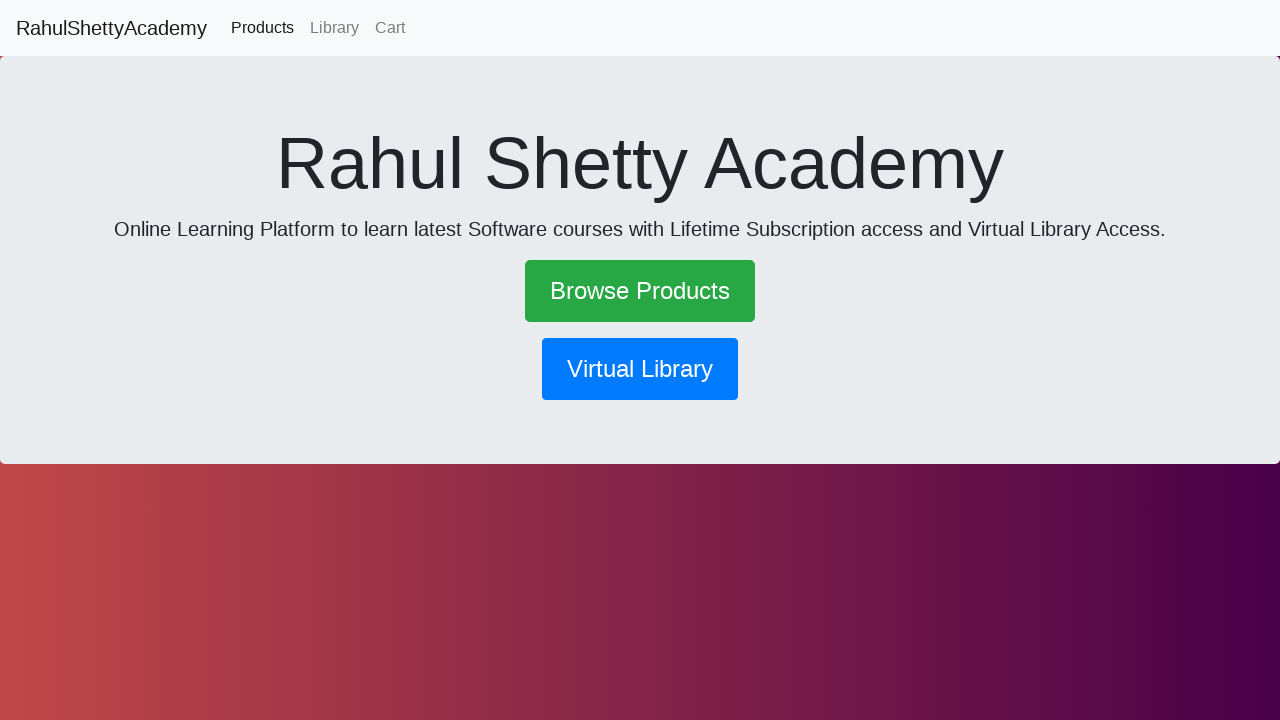

Clicked library button to navigate to library section at (640, 369) on button[routerlink*='library']
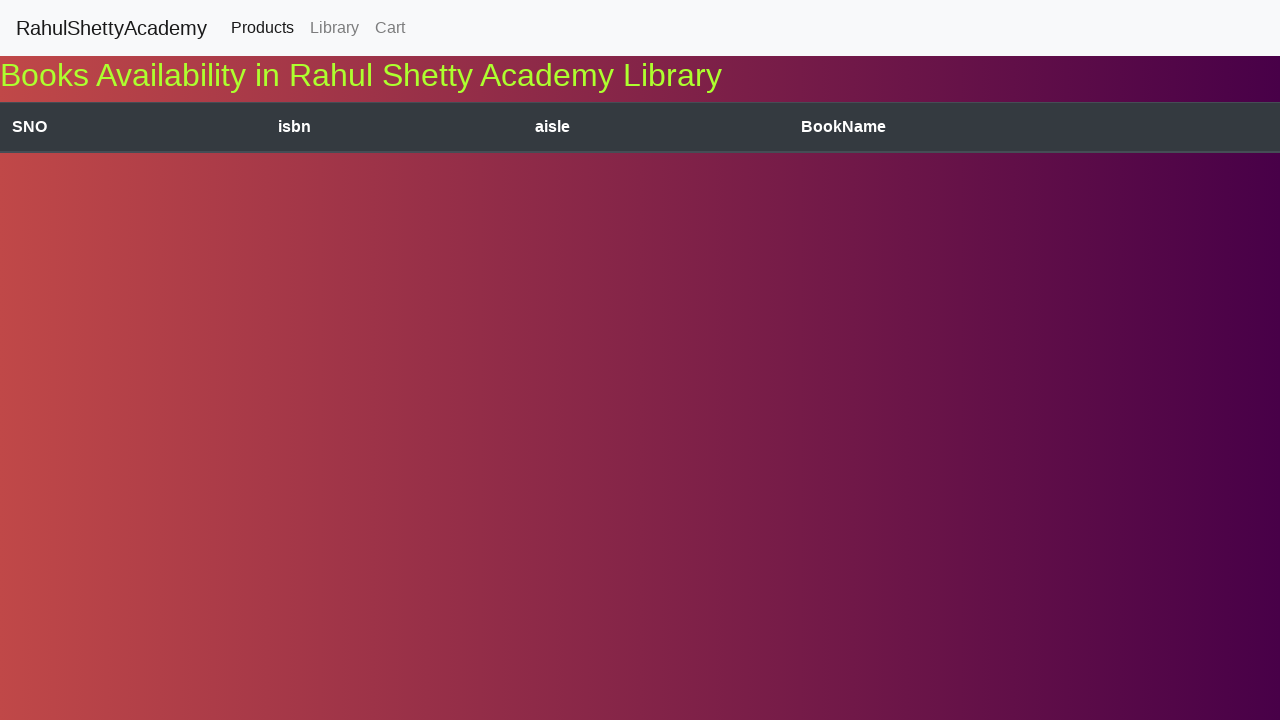

Waited for network to become idle after navigation
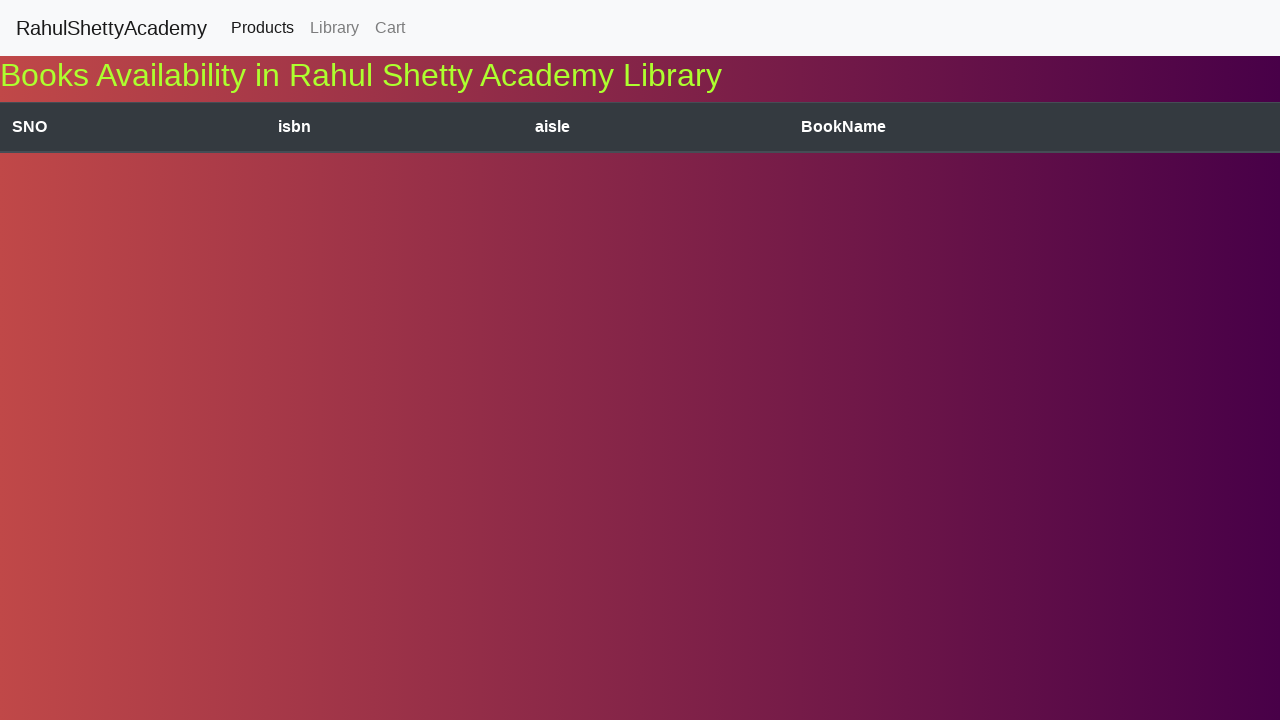

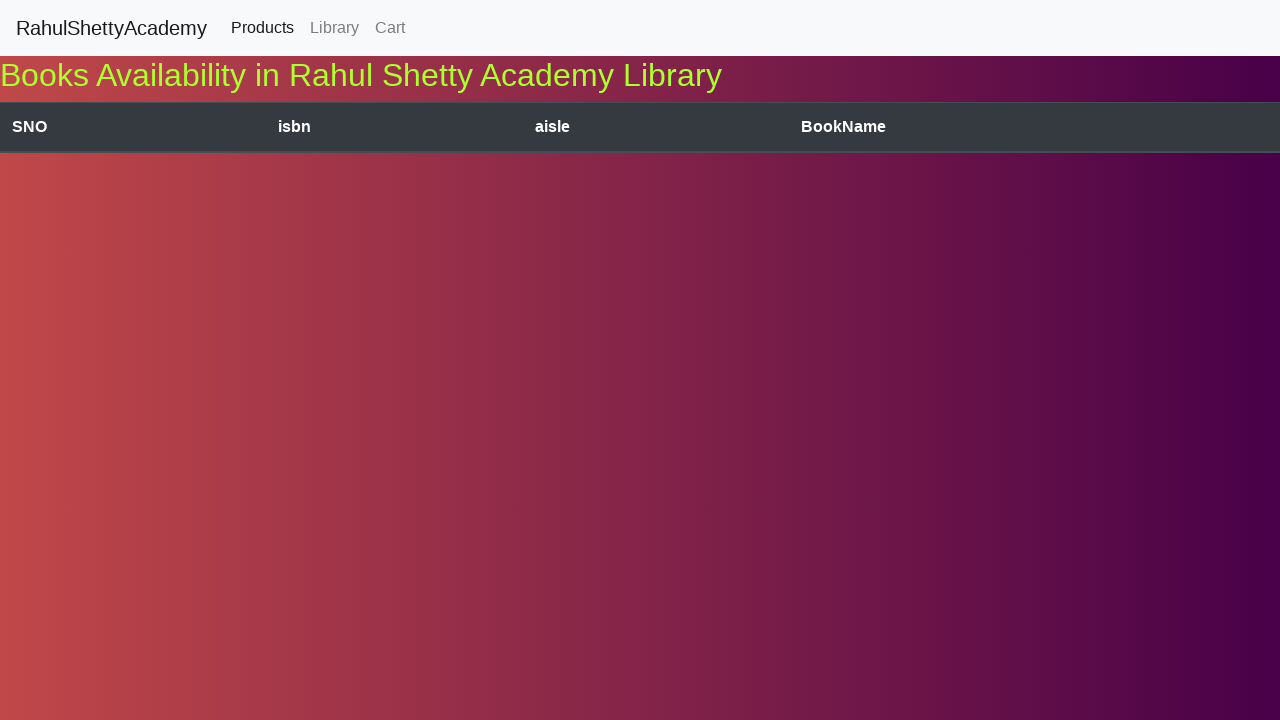